Tests filtering to display only completed todo items.

Starting URL: https://demo.playwright.dev/todomvc

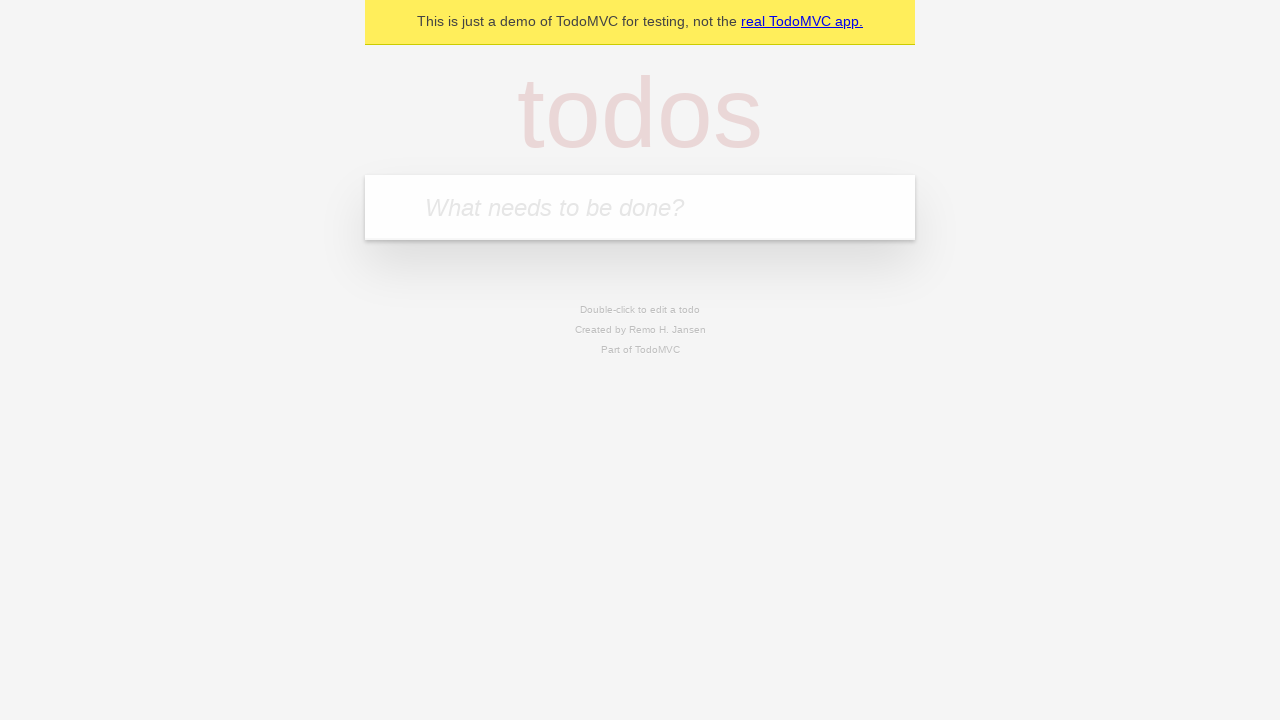

Filled todo input with 'buy some cheese' on internal:attr=[placeholder="What needs to be done?"i]
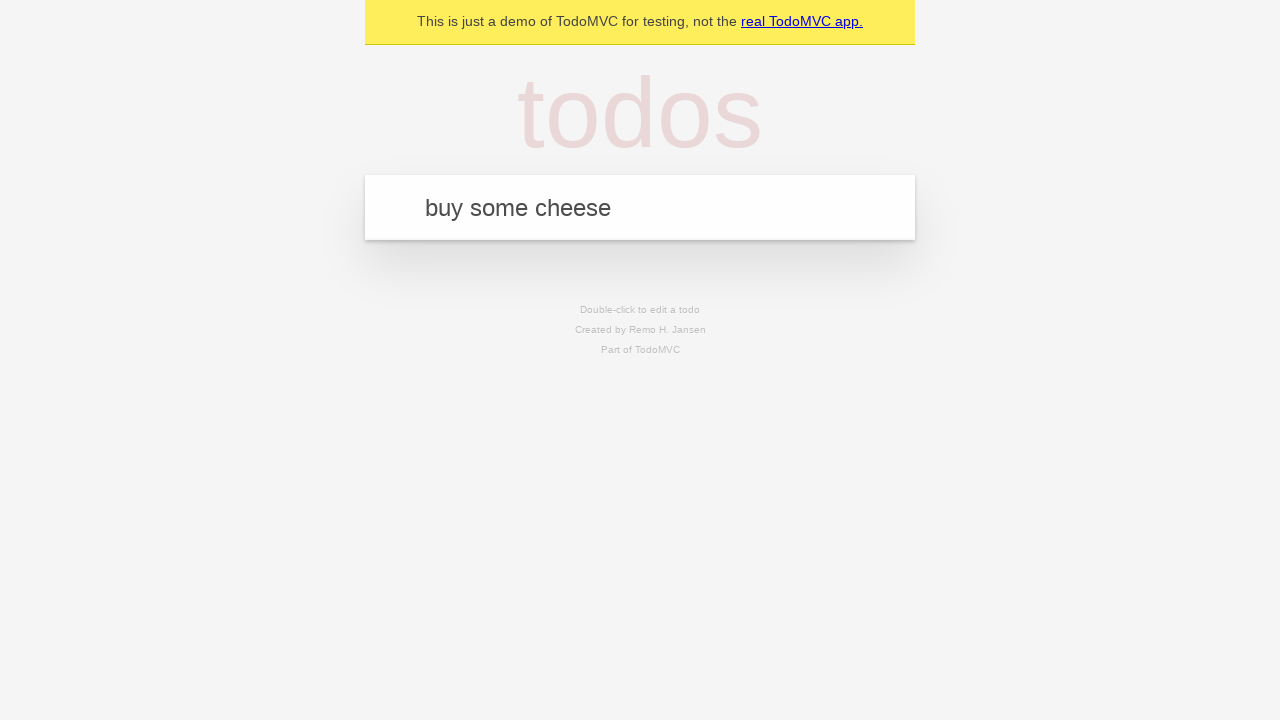

Pressed Enter to add first todo item on internal:attr=[placeholder="What needs to be done?"i]
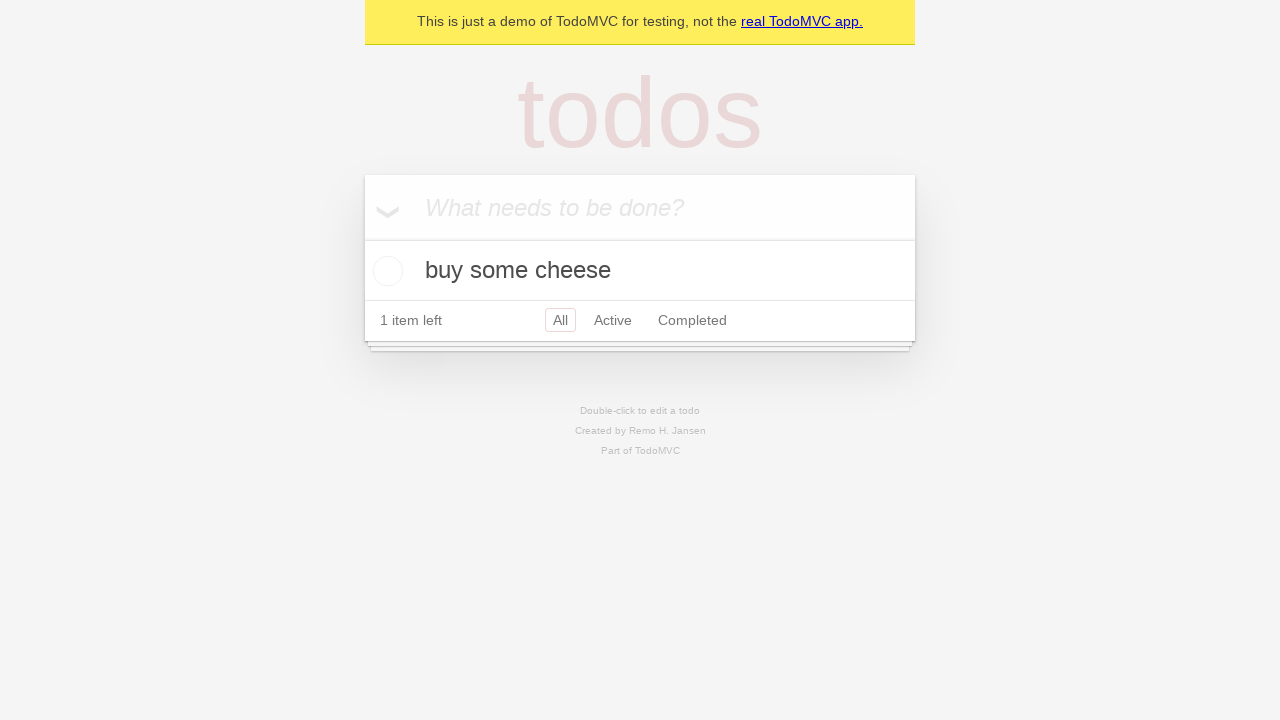

Filled todo input with 'feed the cat' on internal:attr=[placeholder="What needs to be done?"i]
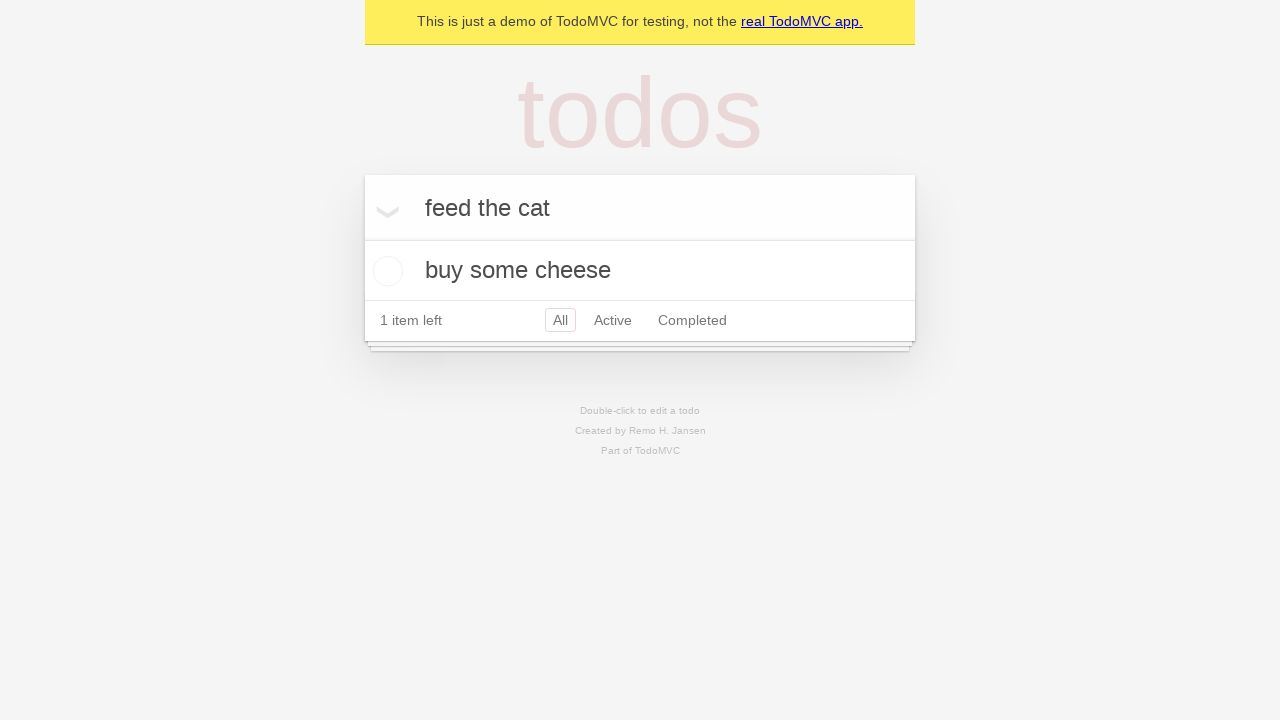

Pressed Enter to add second todo item on internal:attr=[placeholder="What needs to be done?"i]
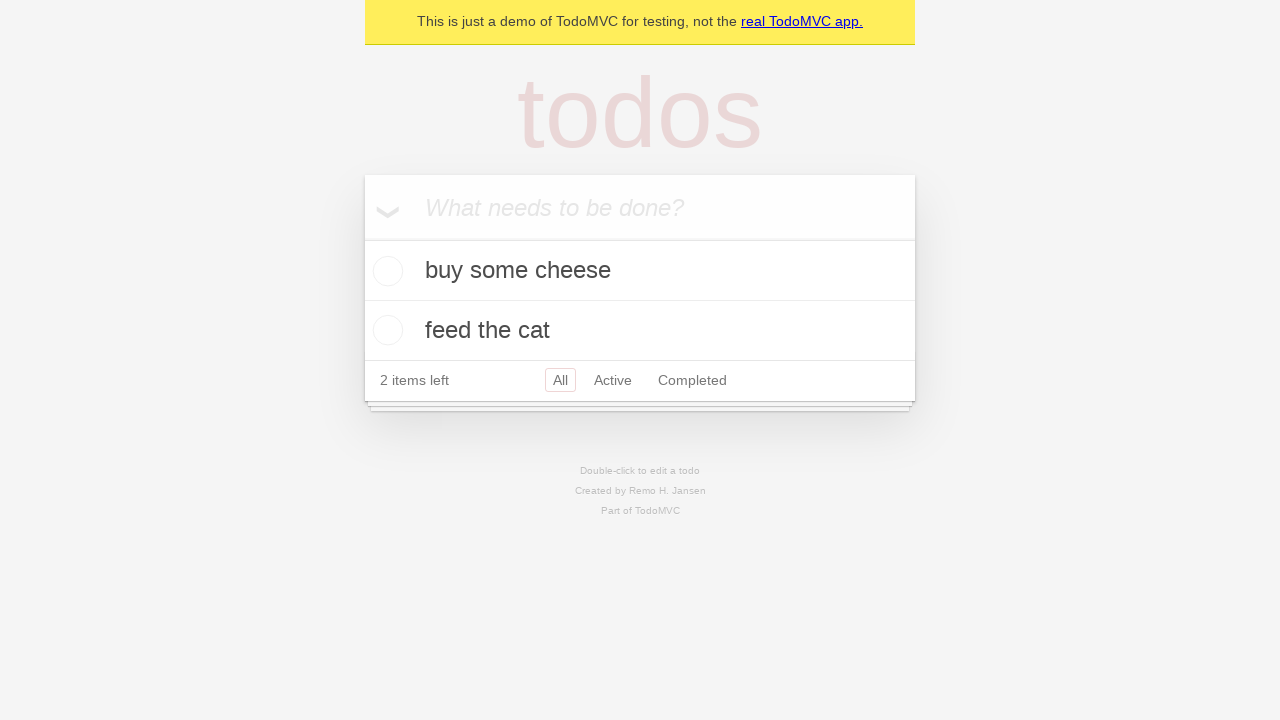

Filled todo input with 'book a doctors appointment' on internal:attr=[placeholder="What needs to be done?"i]
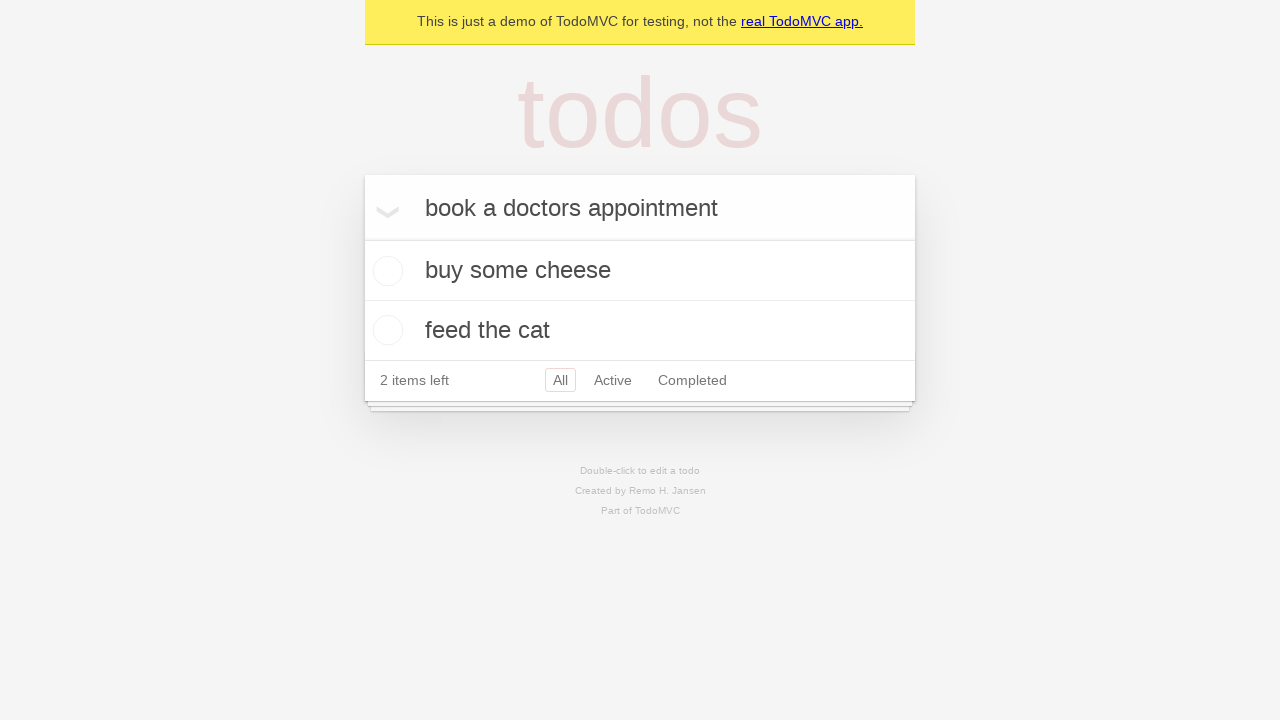

Pressed Enter to add third todo item on internal:attr=[placeholder="What needs to be done?"i]
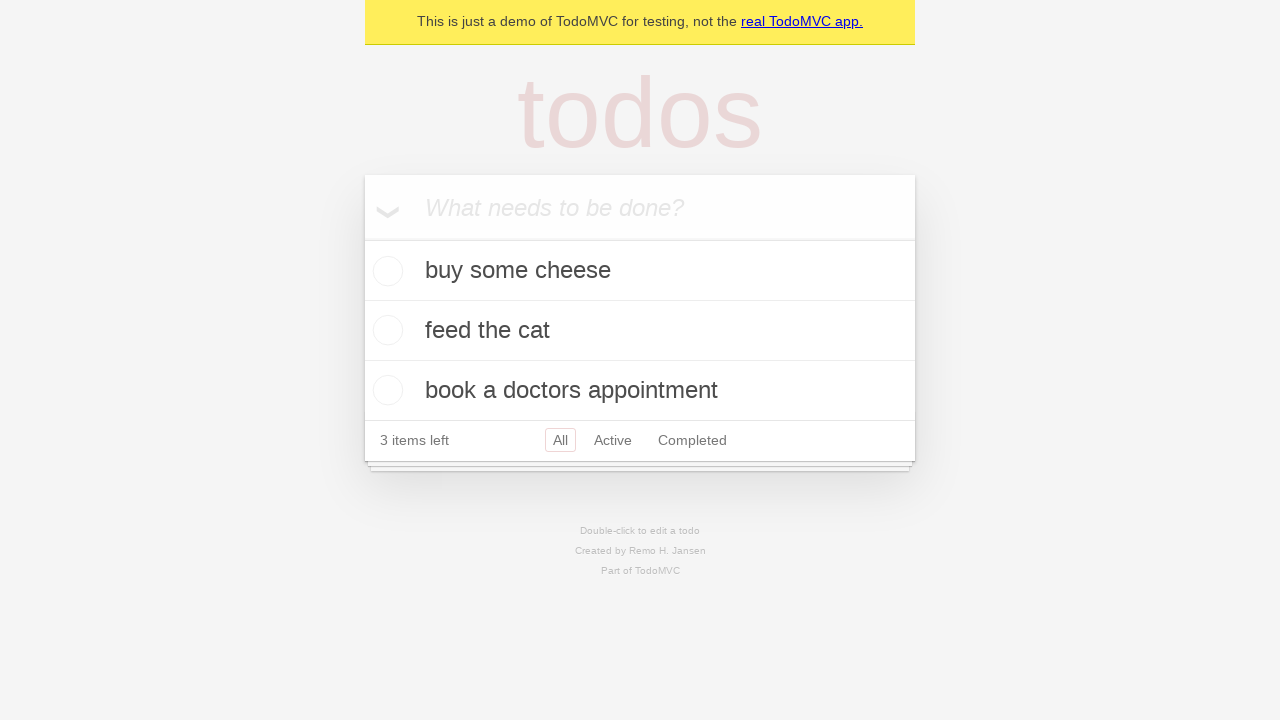

All three todo items loaded
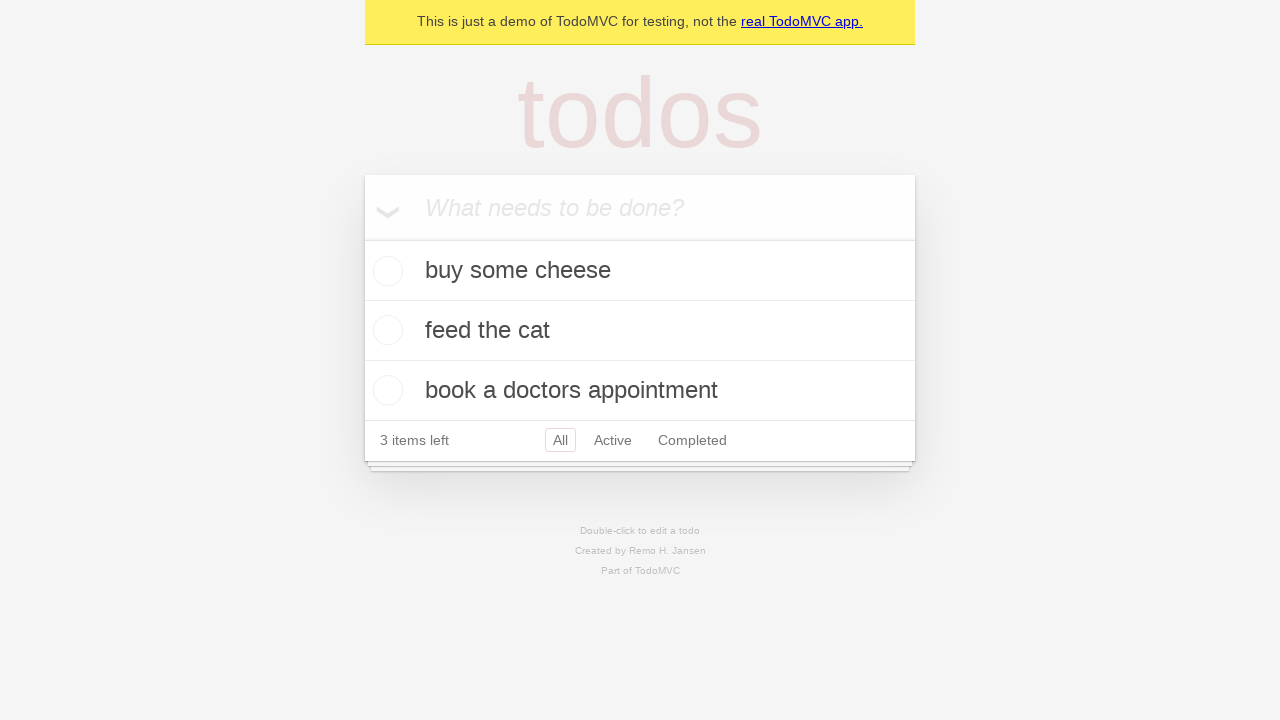

Checked the second todo item 'feed the cat' at (385, 330) on internal:testid=[data-testid="todo-item"s] >> nth=1 >> internal:role=checkbox
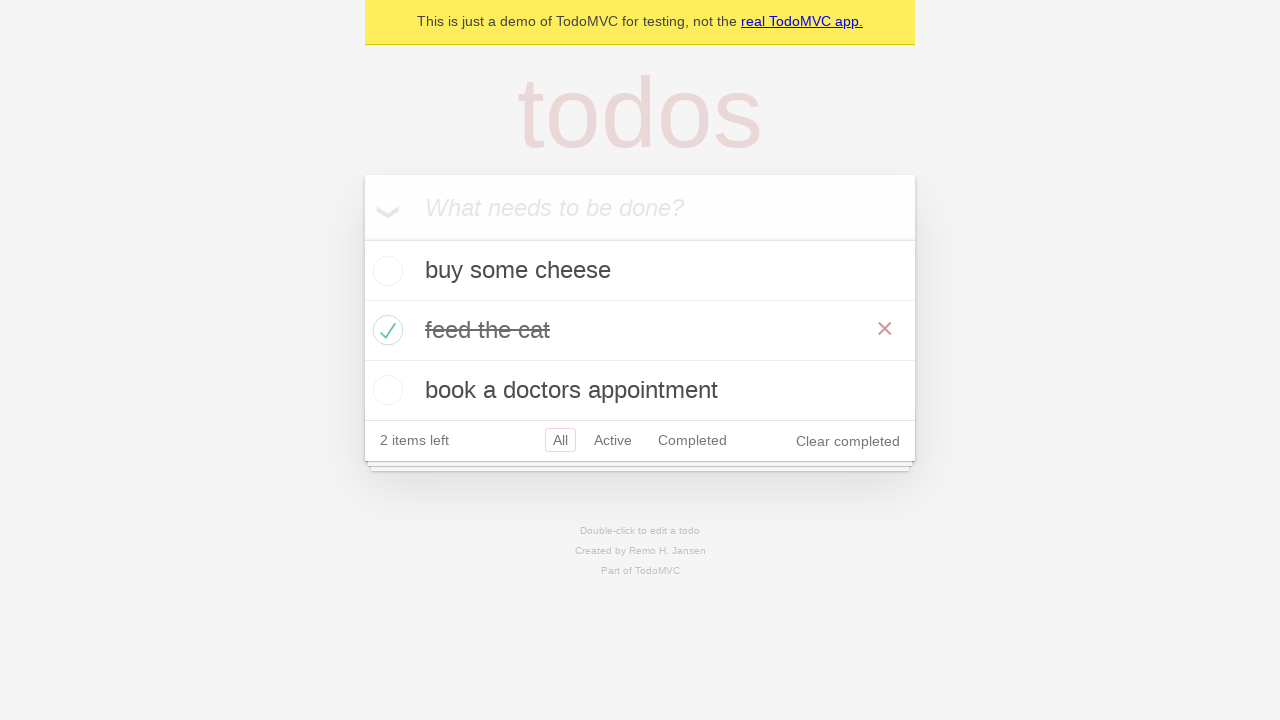

Clicked Completed filter link at (692, 440) on internal:role=link[name="Completed"i]
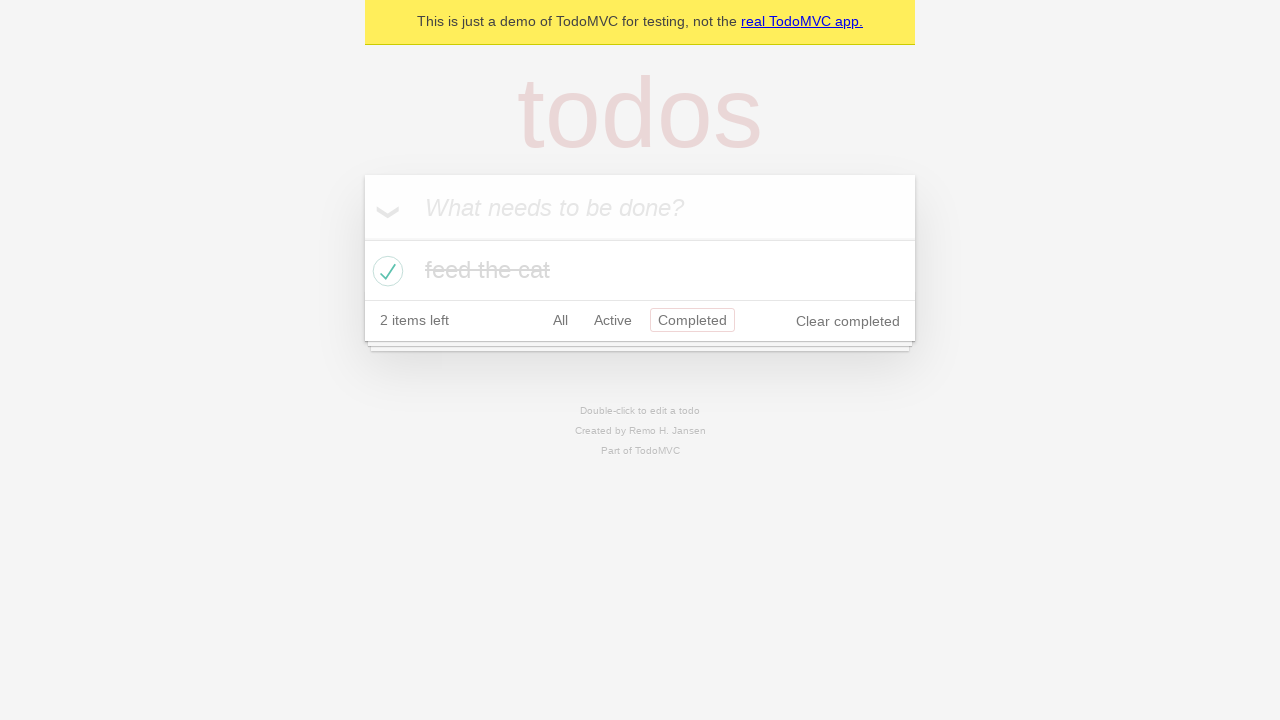

Filtered view loaded showing only completed items
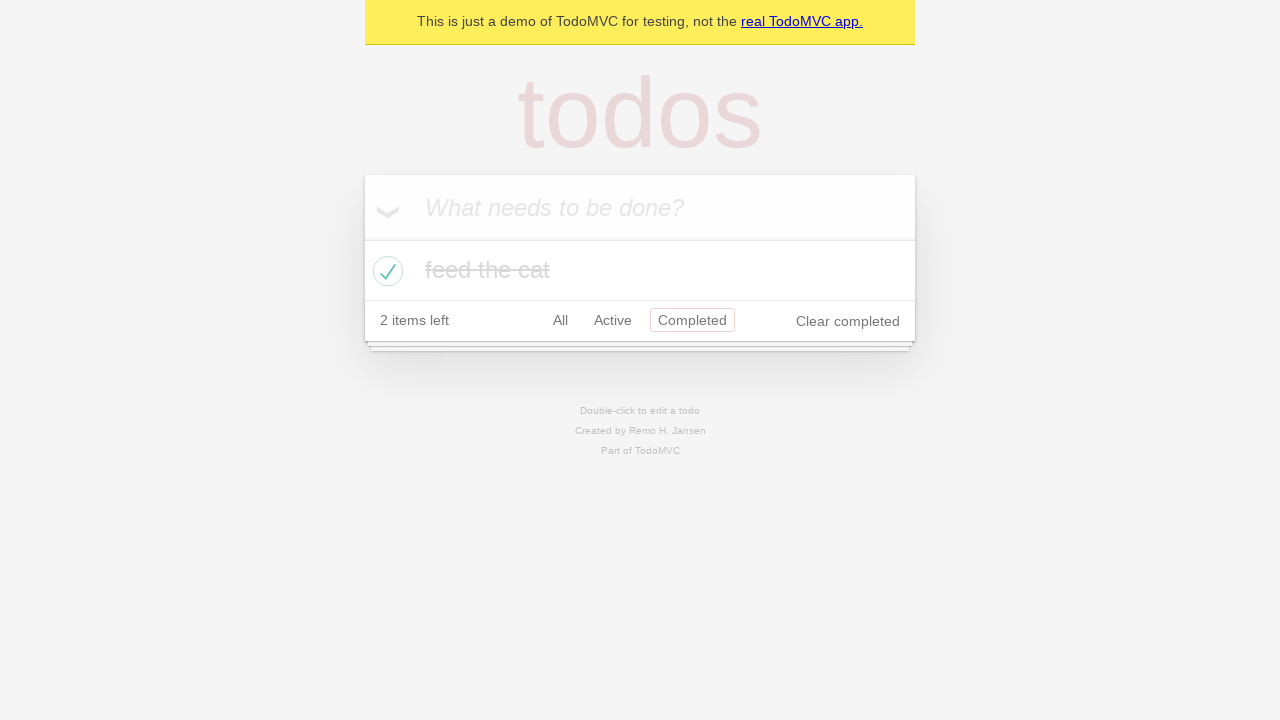

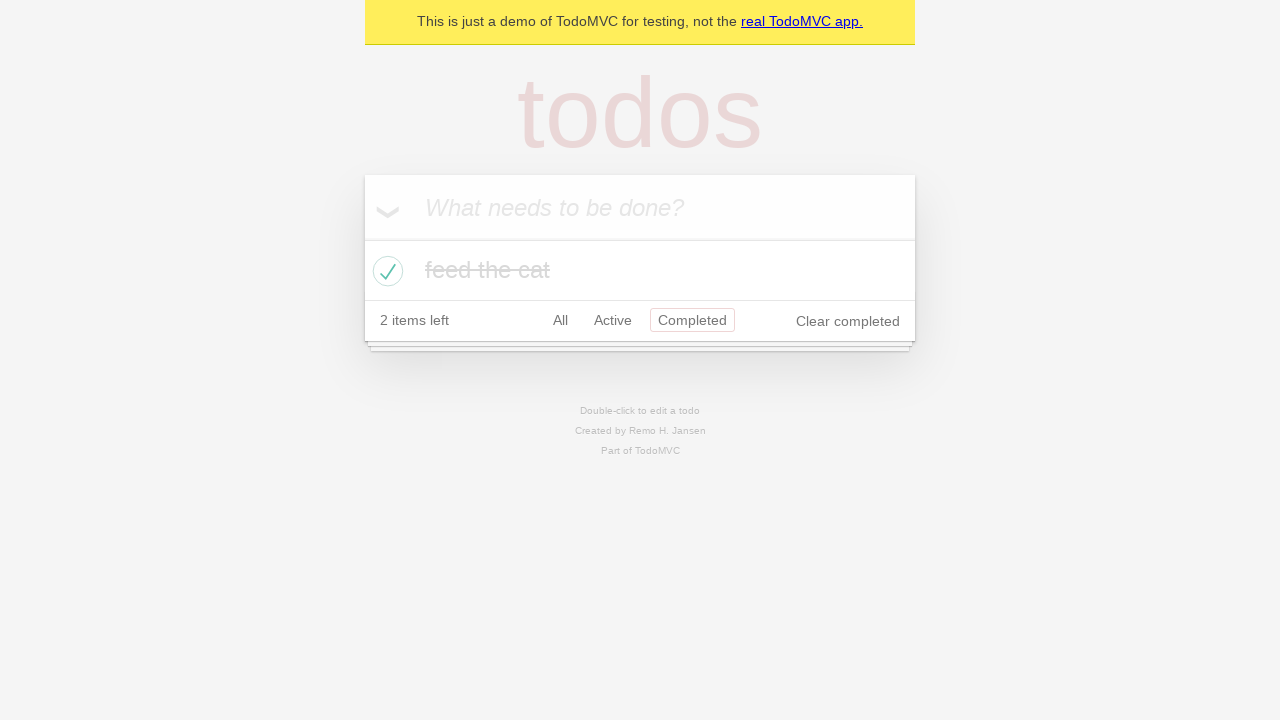